Opens the start.ru website and checks that the browser console does not contain any severe error messages

Starting URL: https://start.ru

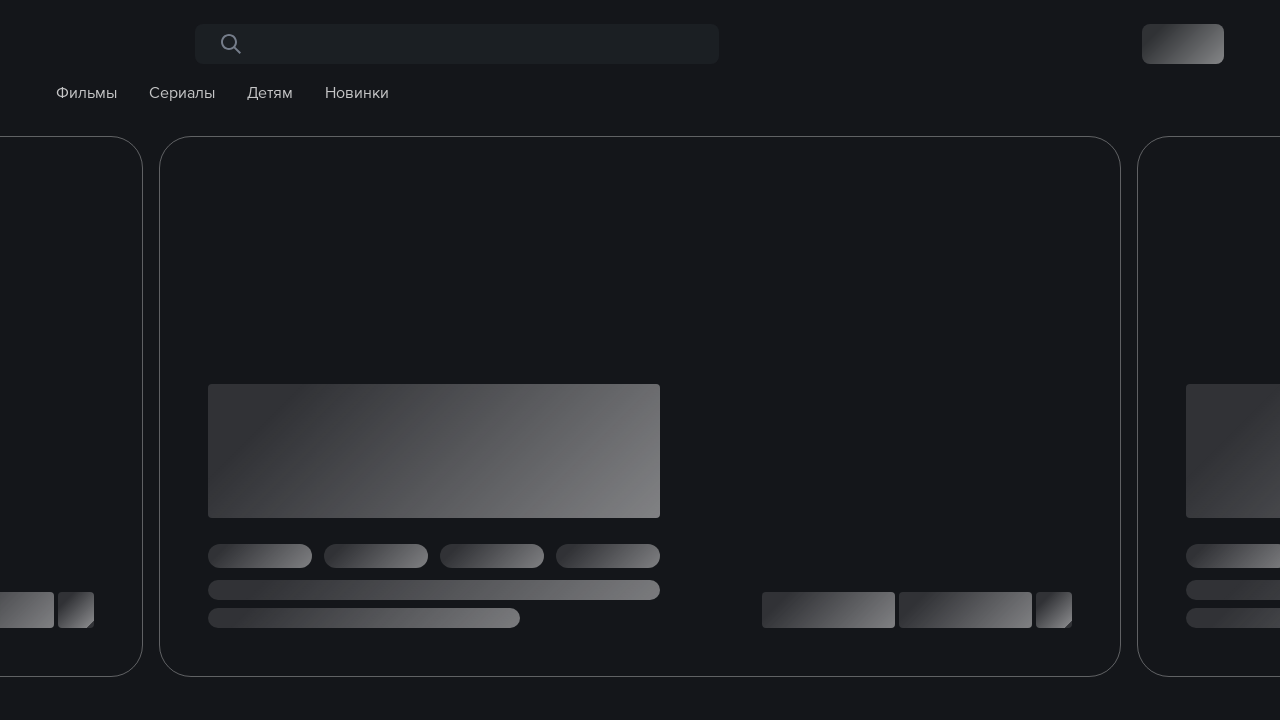

Page loaded and DOM content initialized
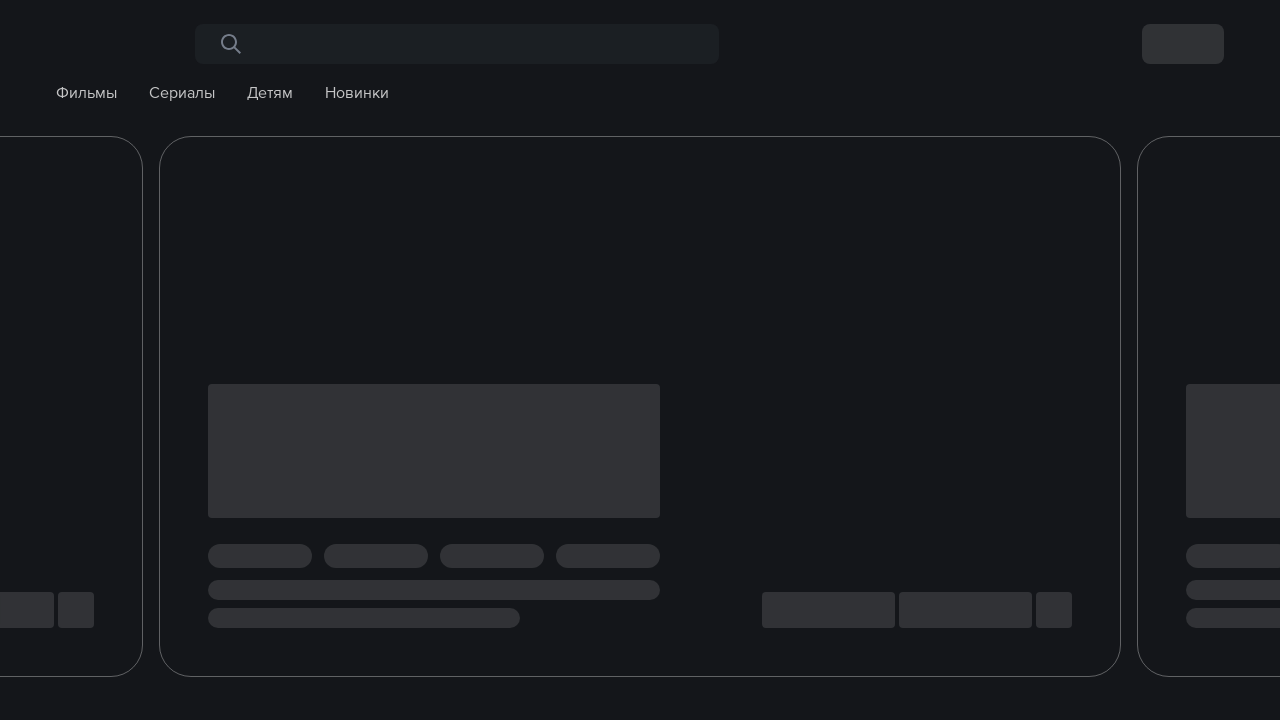

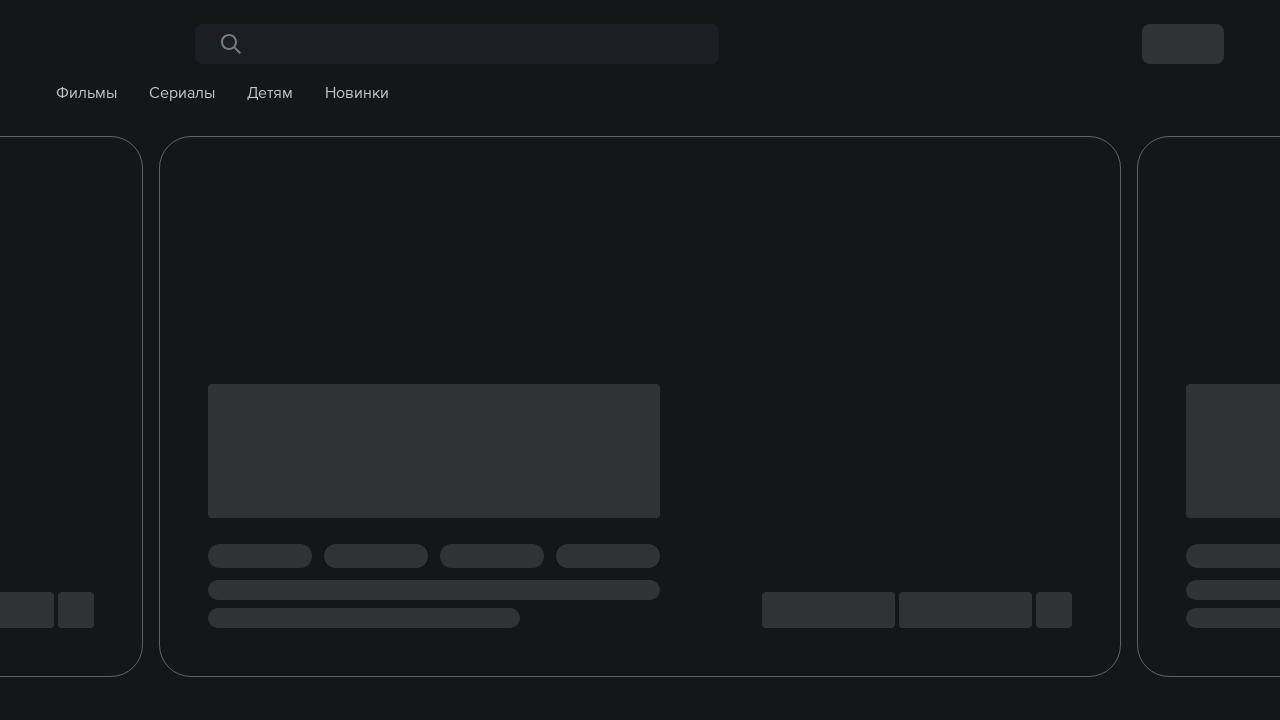